Demonstrates XPath axes by finding an input field that follows a Password label element and entering text into it on a tutorial practice page.

Starting URL: https://www.hyrtutorials.com/p/add-padding-to-containers.html

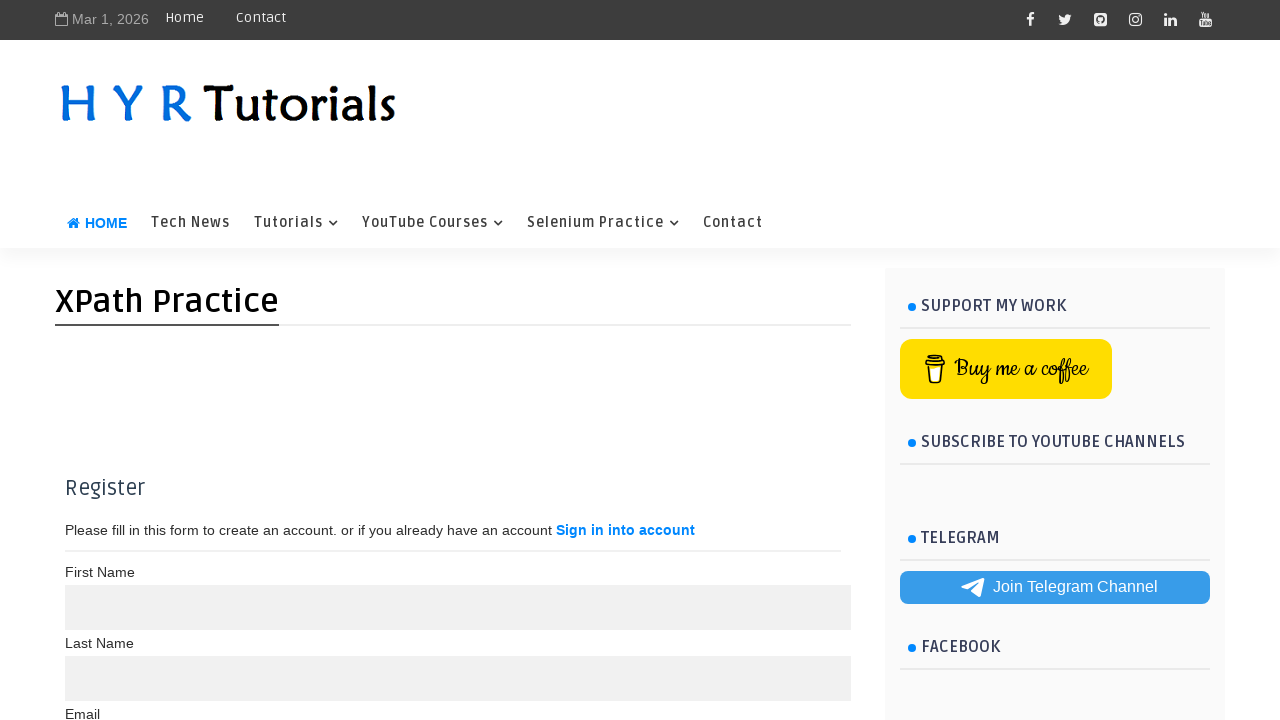

Waited for Password label element to load on the page
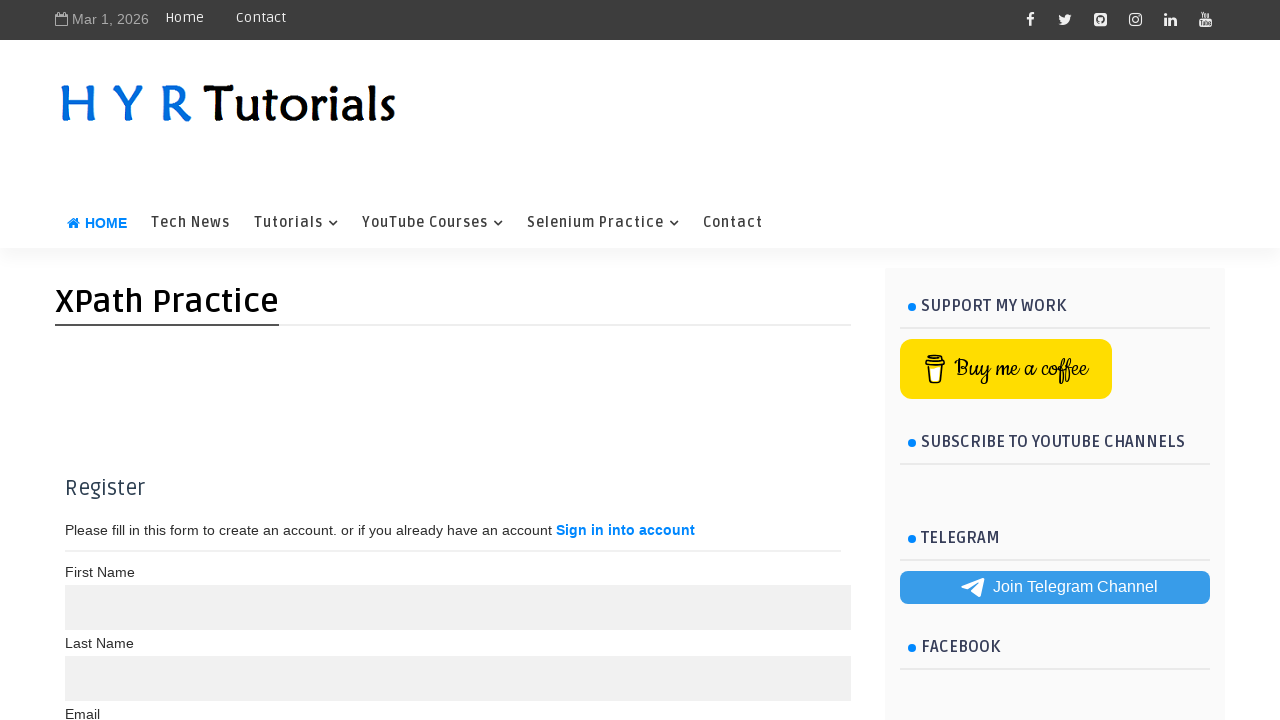

Found input field following Password label using XPath axes and entered 'D@12' on //label[text()='Password']/following::input
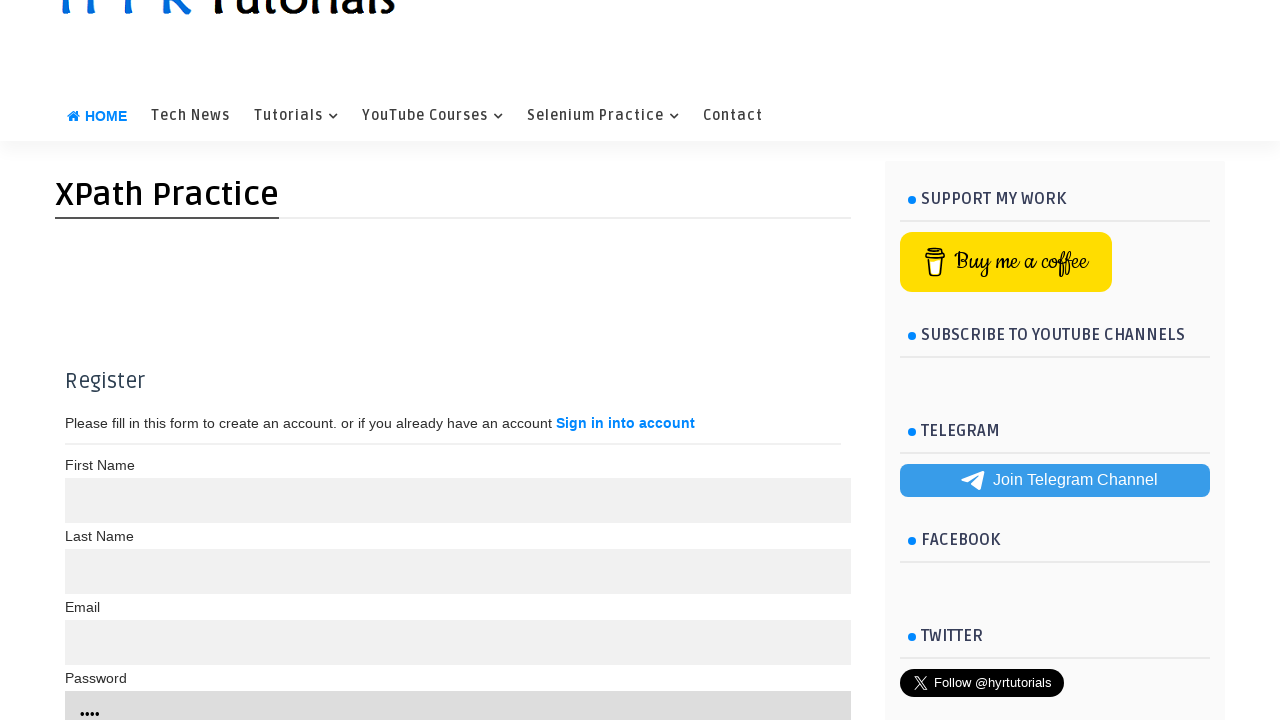

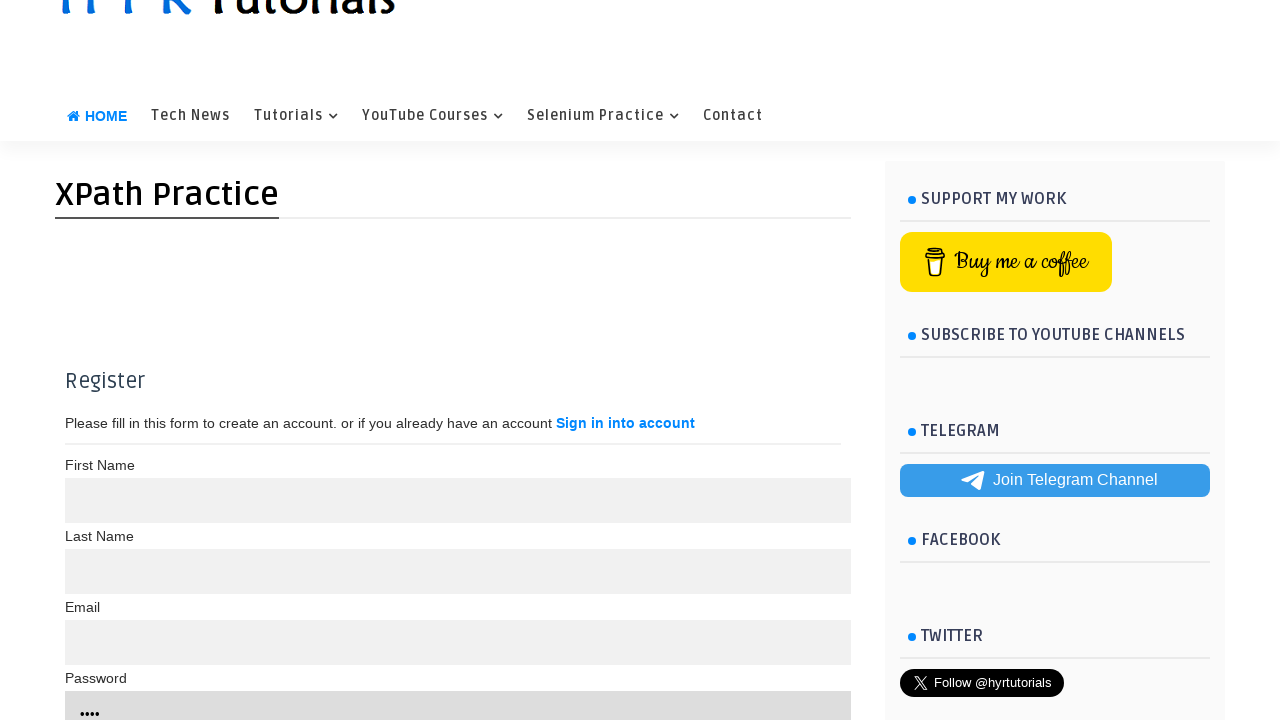